Waits for a price to reach $100, clicks a book button, solves a mathematical problem using logarithm calculation, and submits the answer

Starting URL: http://suninjuly.github.io/explicit_wait2.html

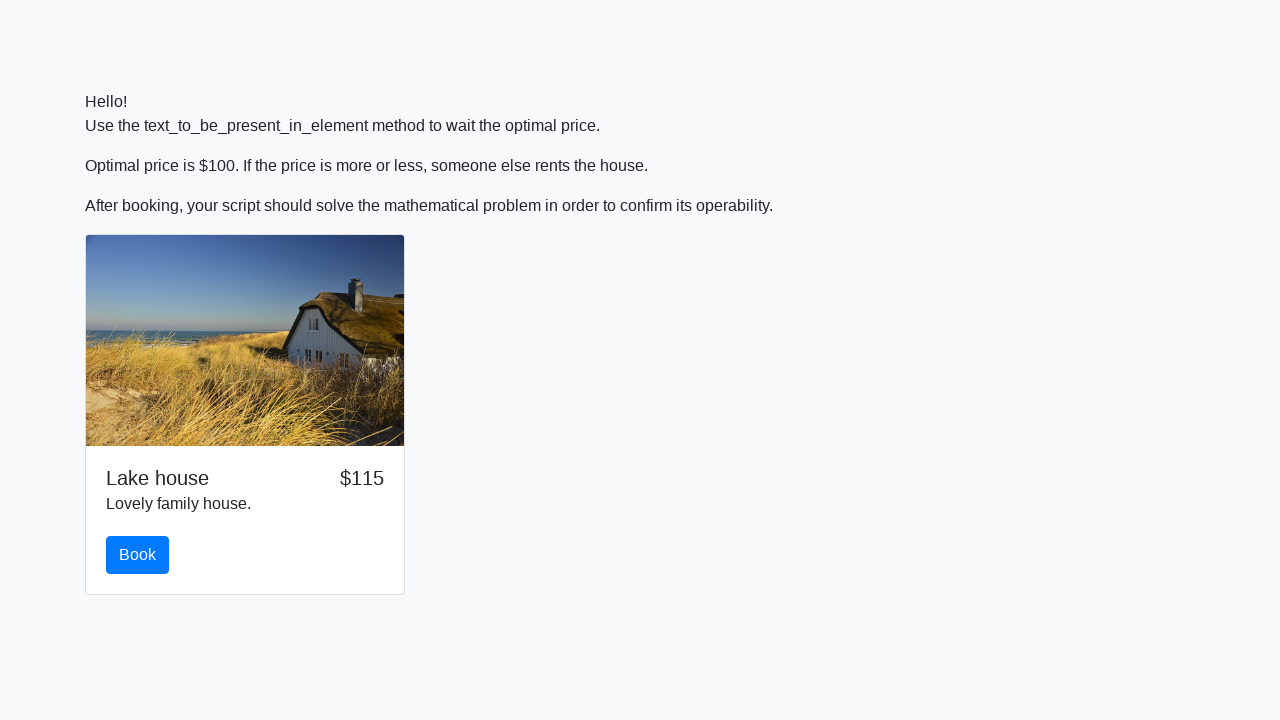

Waited for price to reach $100
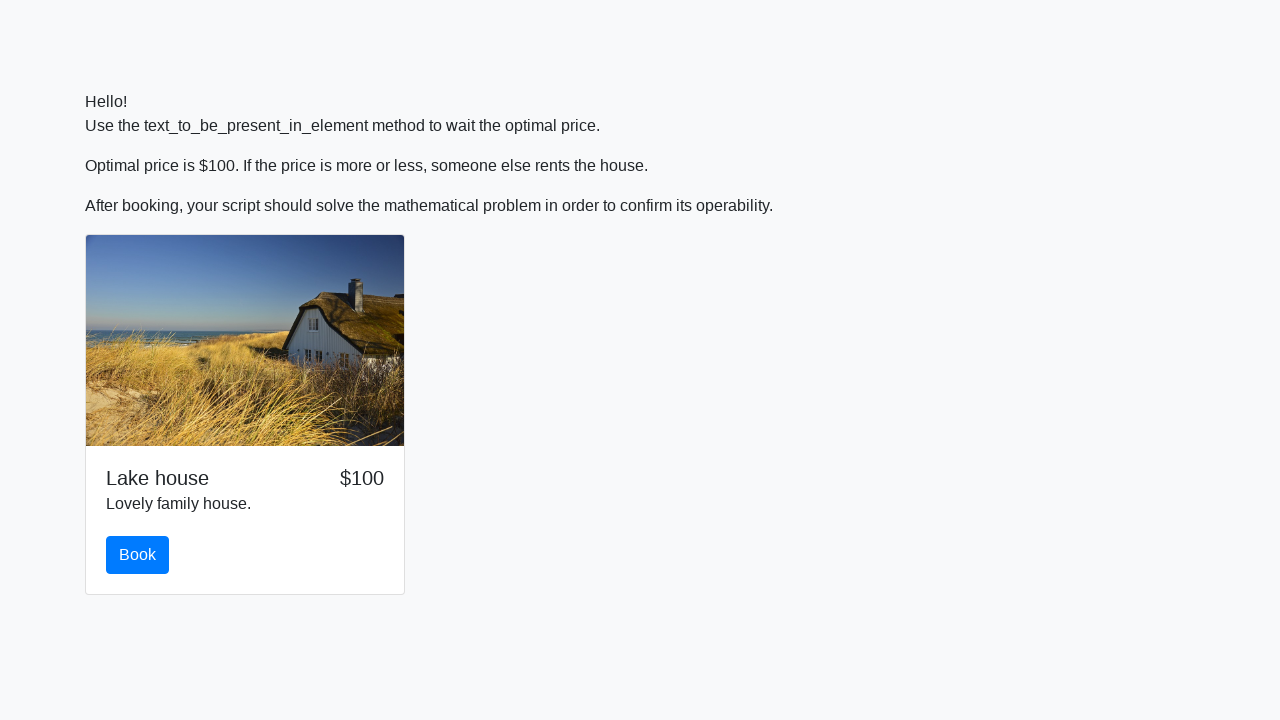

Clicked the book button at (138, 555) on #book
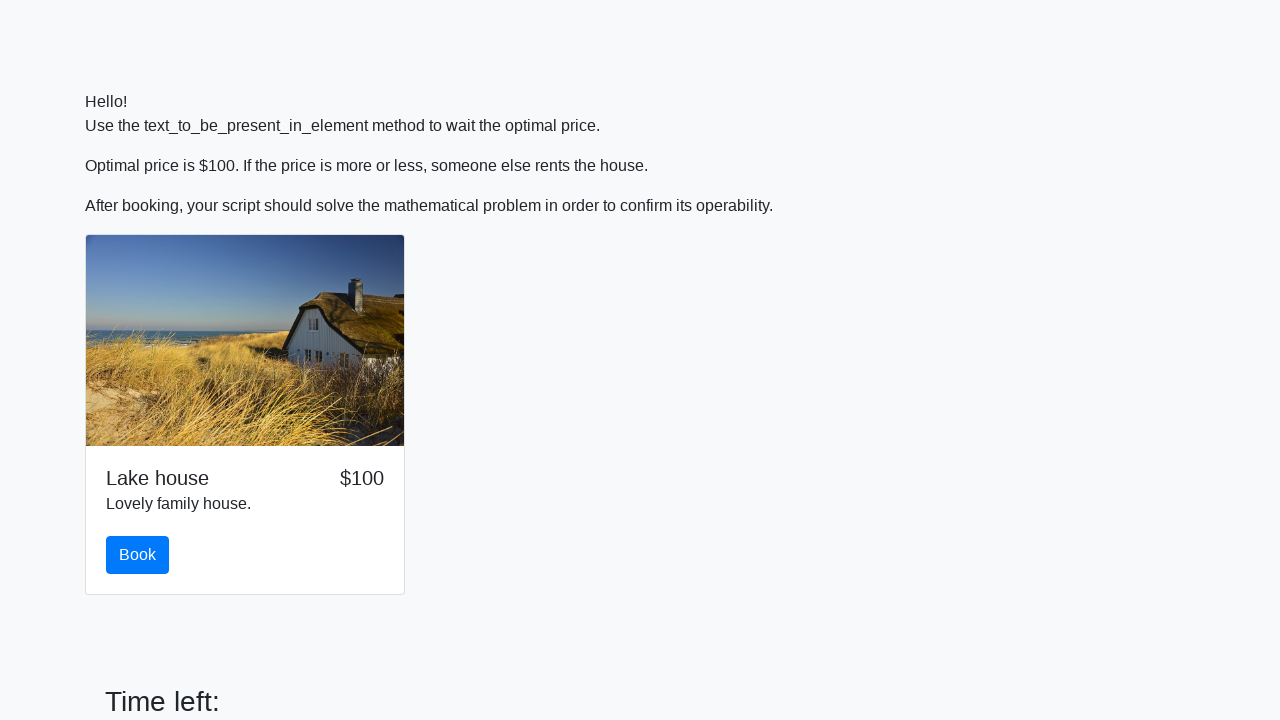

Retrieved input value for calculation: 625
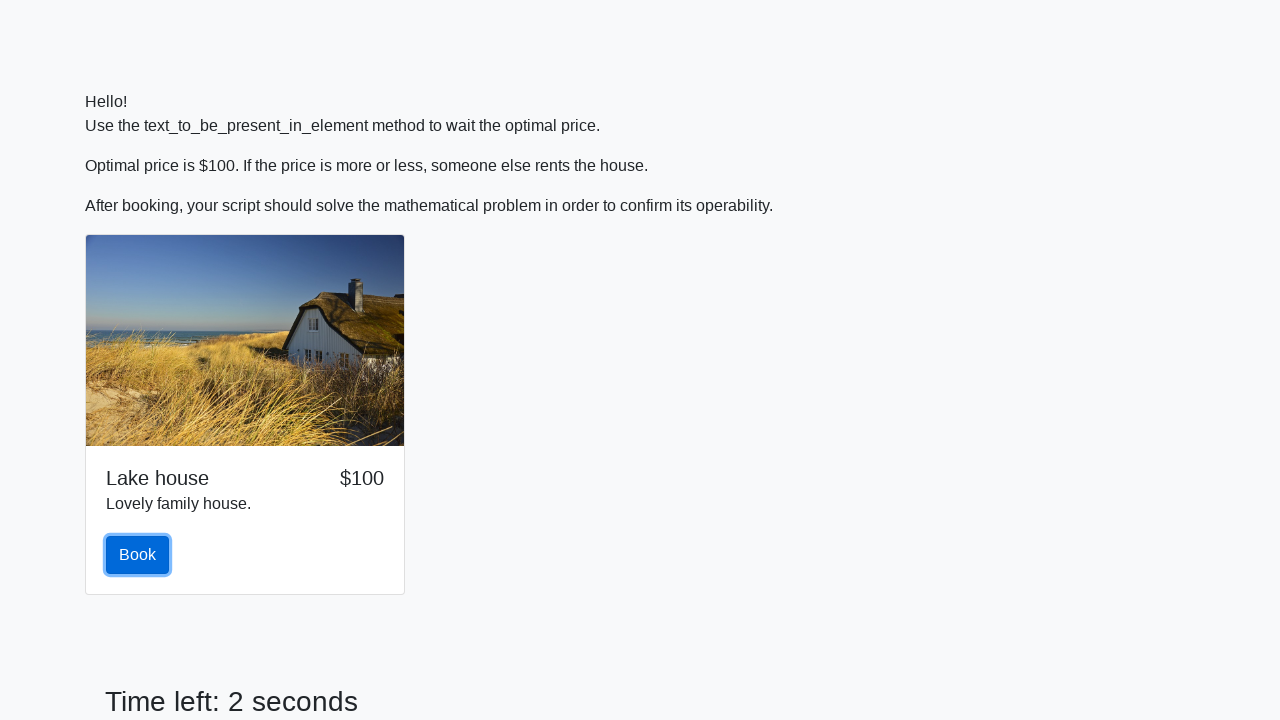

Calculated logarithmic result: 0.7477278208532483
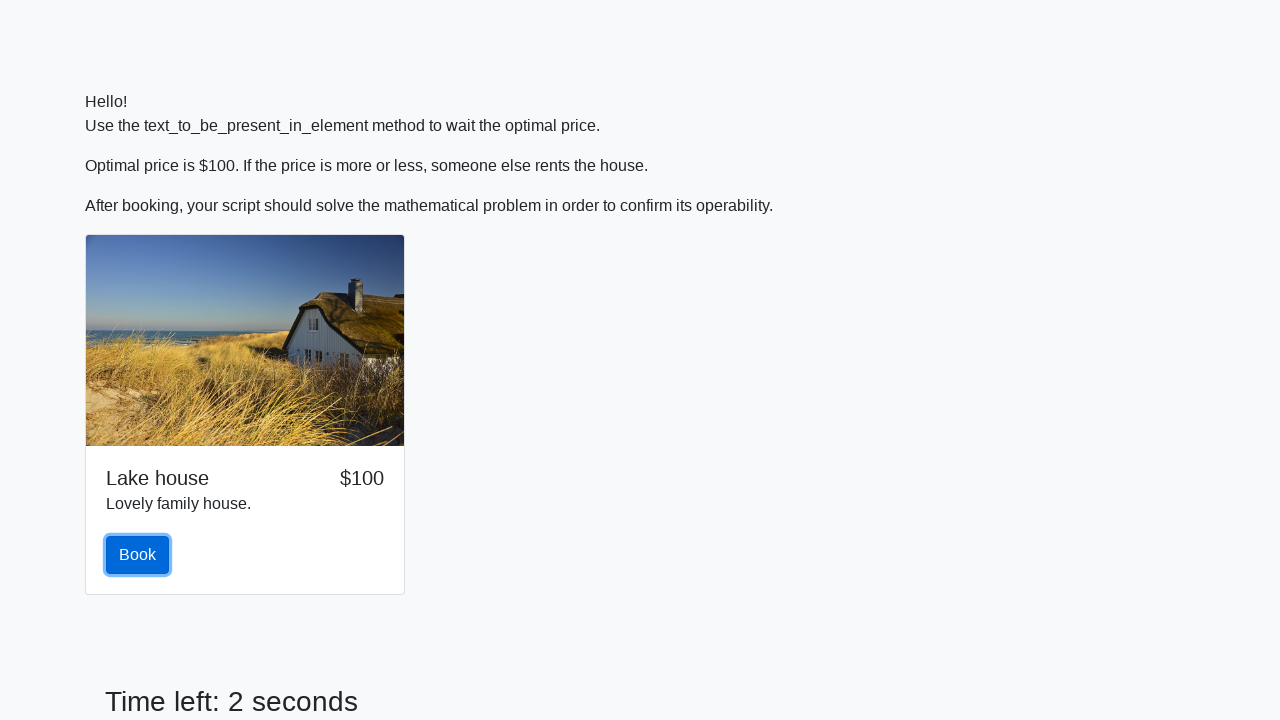

Filled answer field with calculated value on #answer
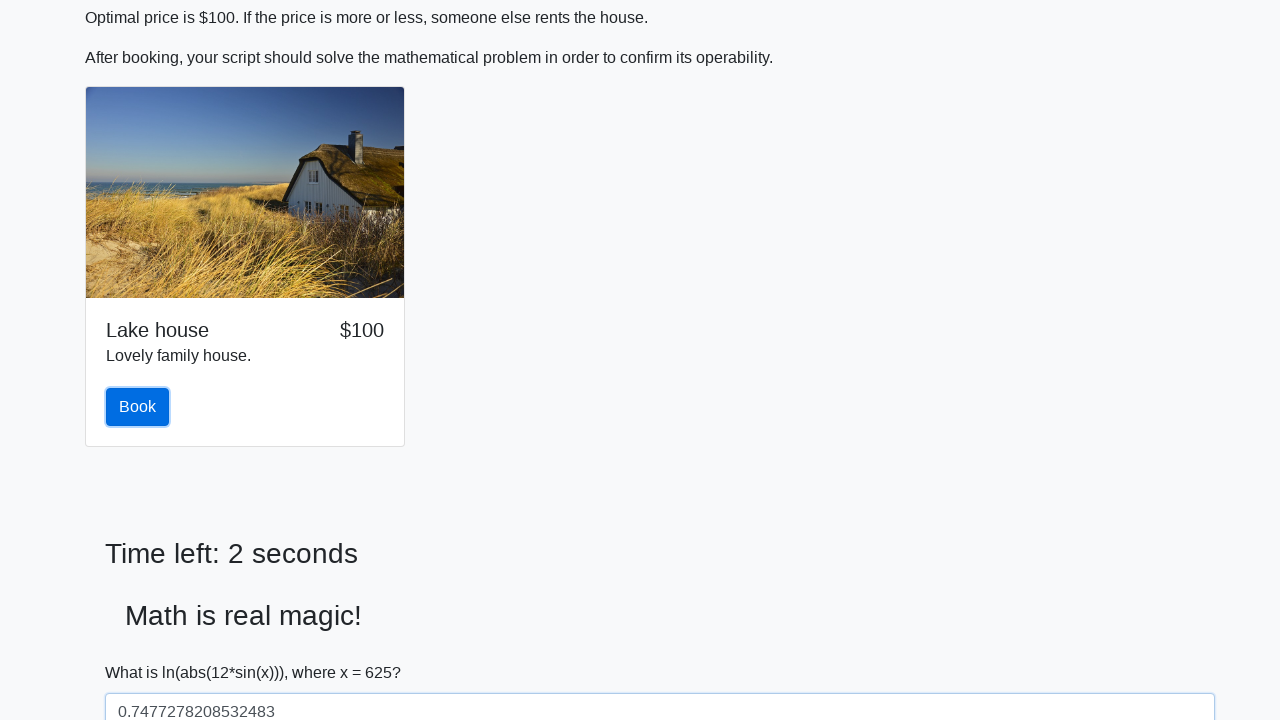

Submitted the solution at (143, 651) on #solve
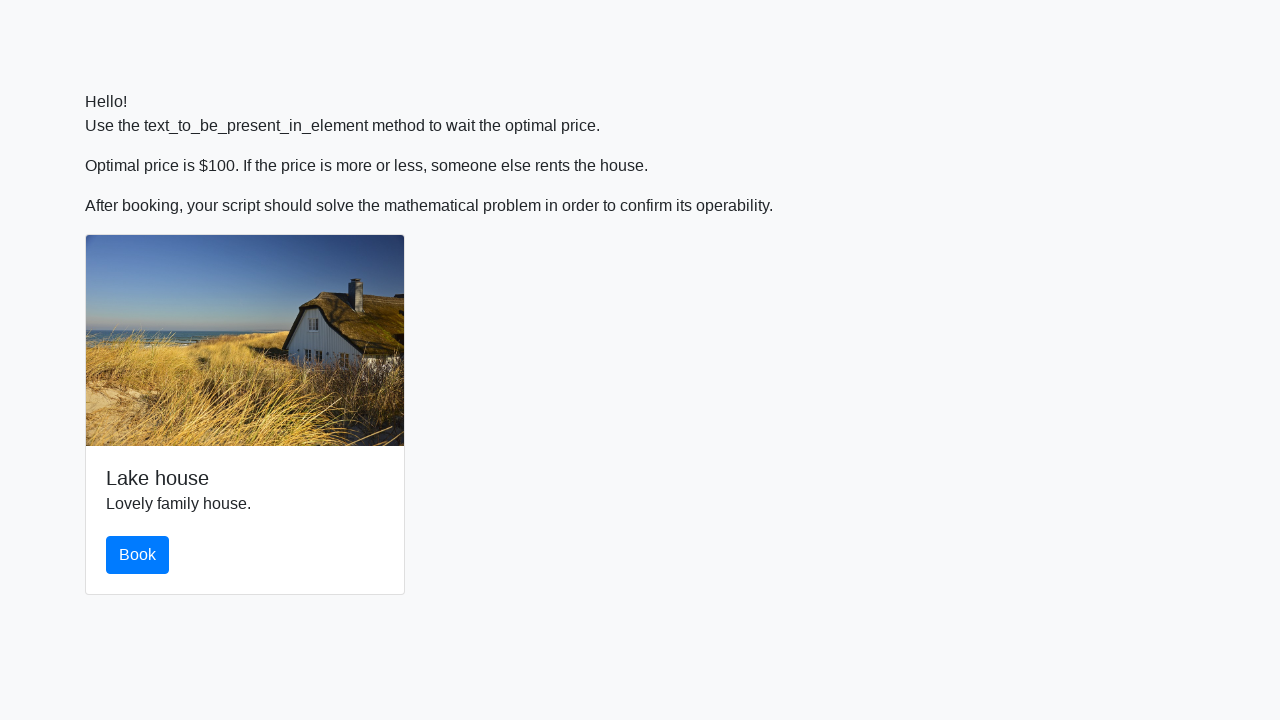

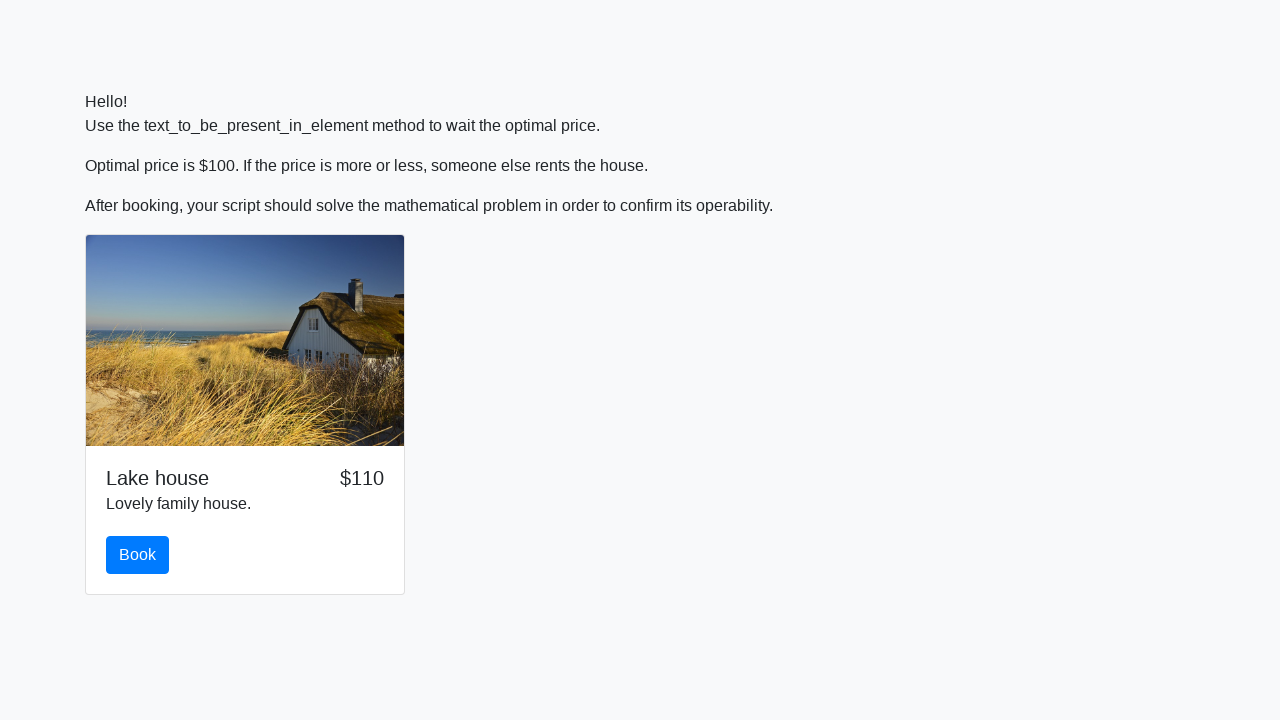